Tests adding todo items by filling the input field and pressing Enter, then verifying items appear in the list

Starting URL: https://demo.playwright.dev/todomvc

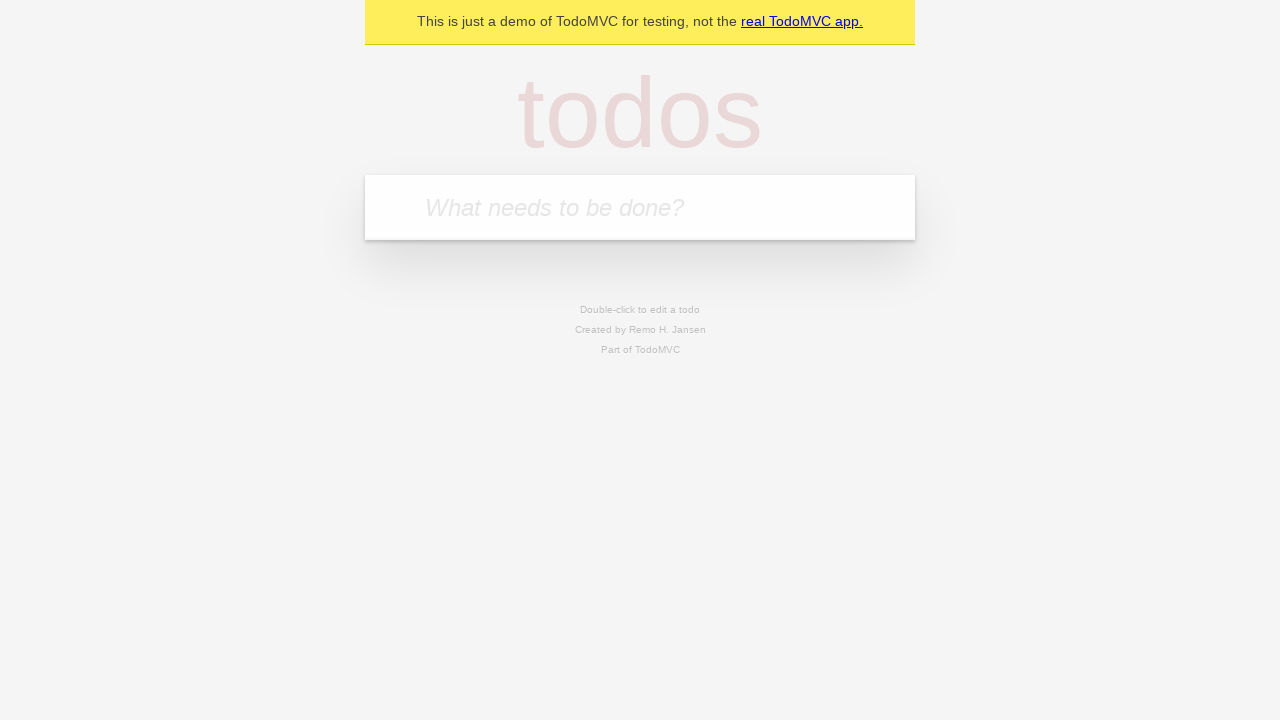

Filled todo input field with 'buy some cheese' on internal:attr=[placeholder="What needs to be done?"i]
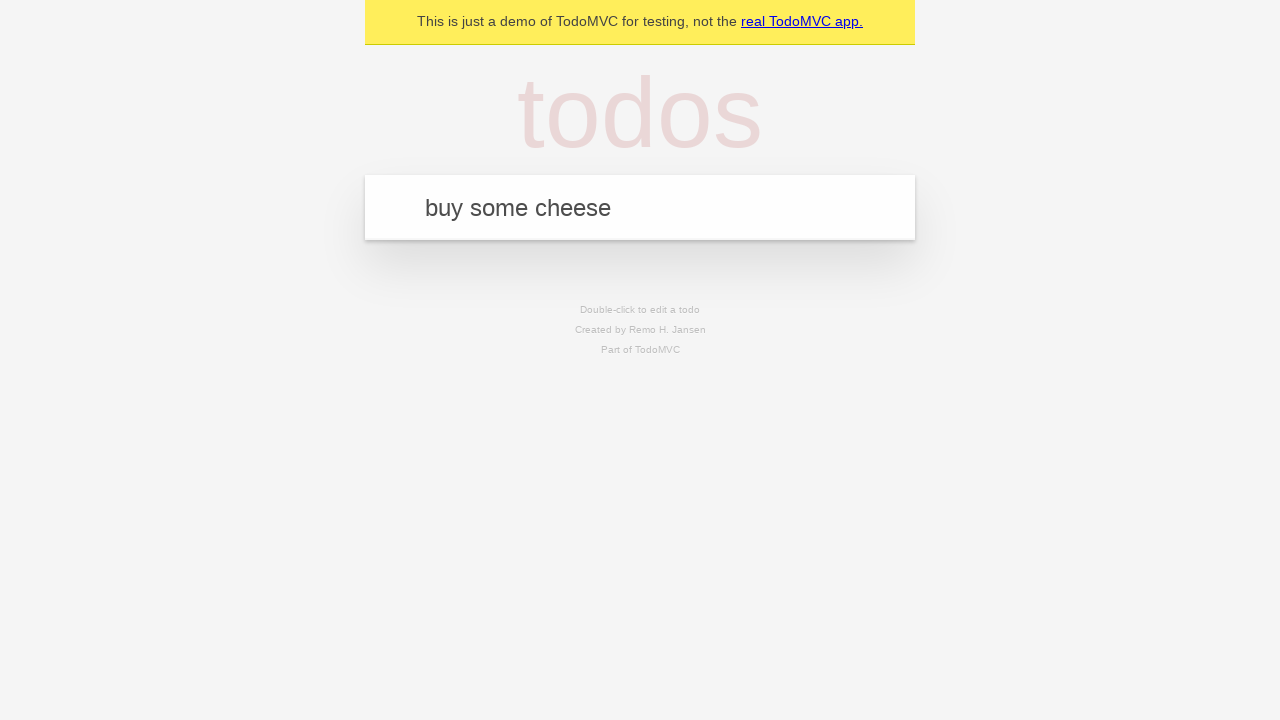

Pressed Enter to add first todo item on internal:attr=[placeholder="What needs to be done?"i]
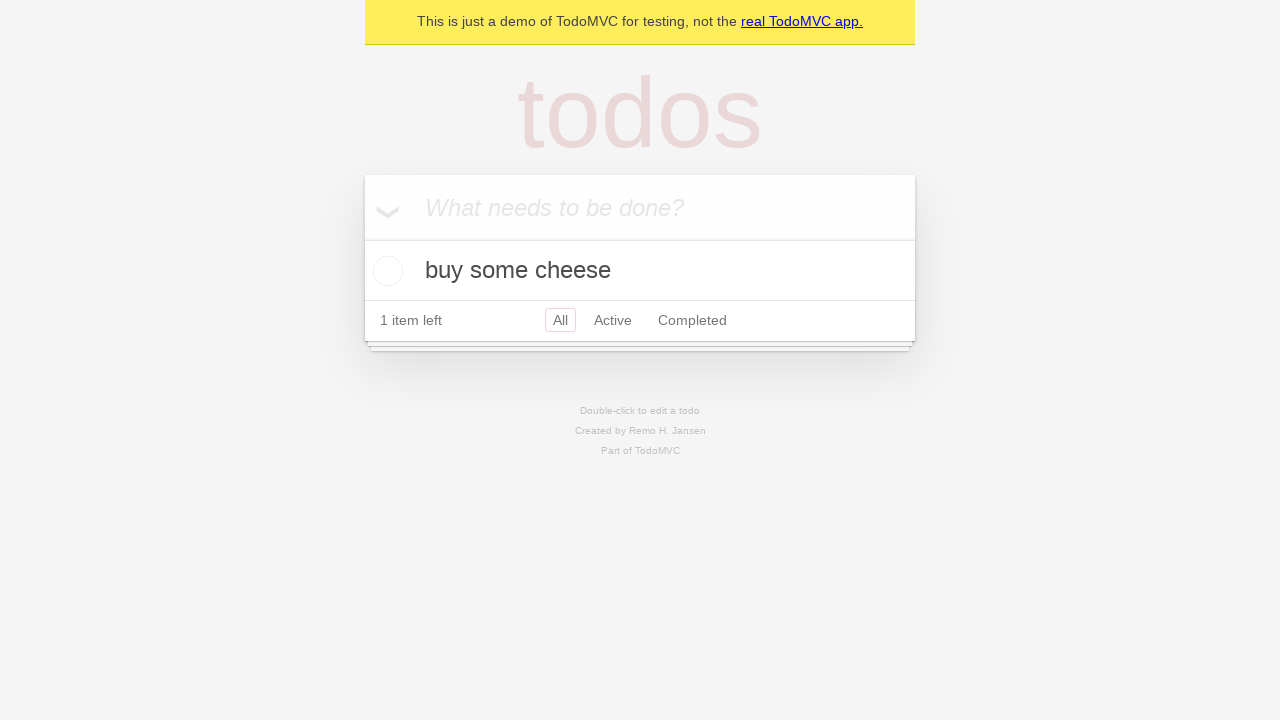

First todo item appeared in the list
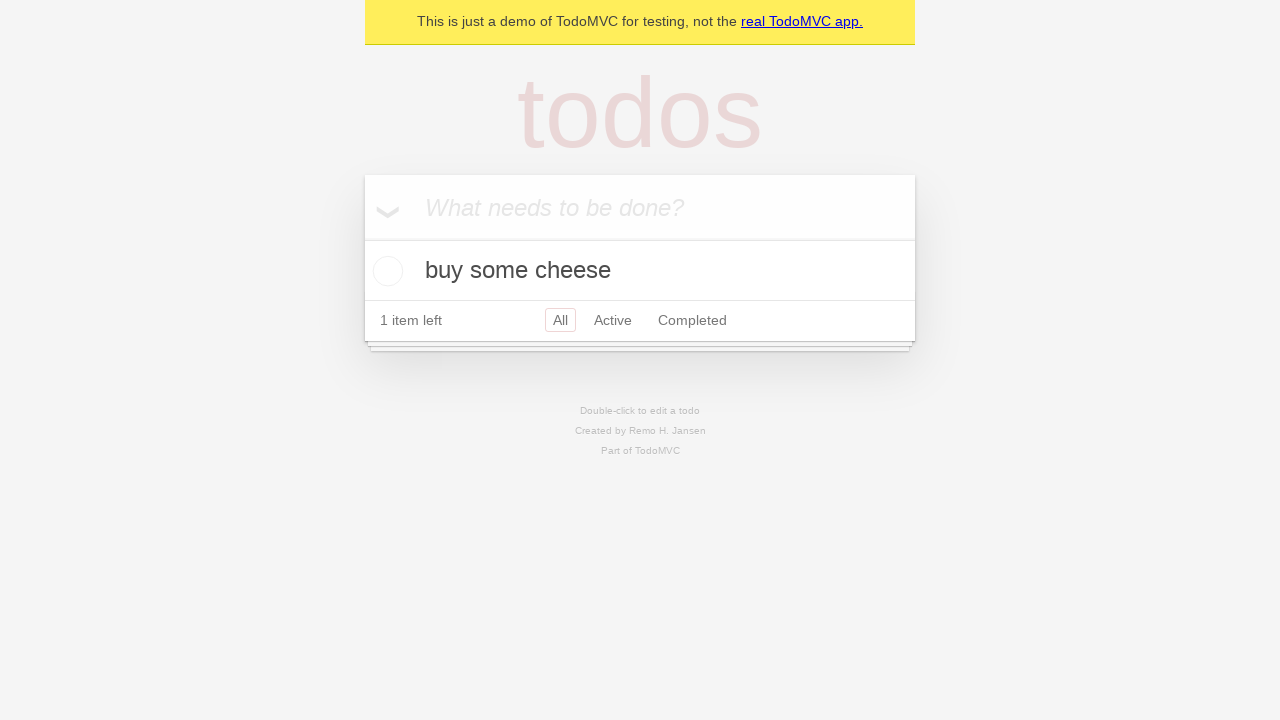

Filled todo input field with 'feed the cat' on internal:attr=[placeholder="What needs to be done?"i]
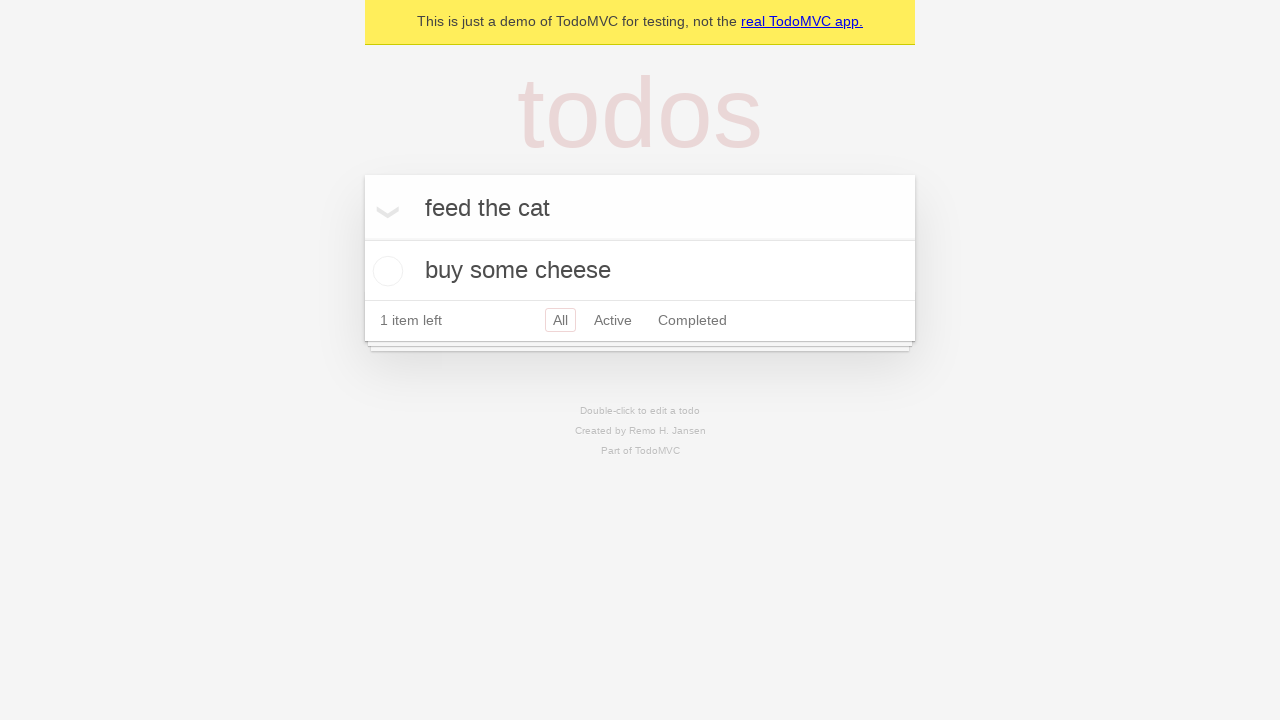

Pressed Enter to add second todo item on internal:attr=[placeholder="What needs to be done?"i]
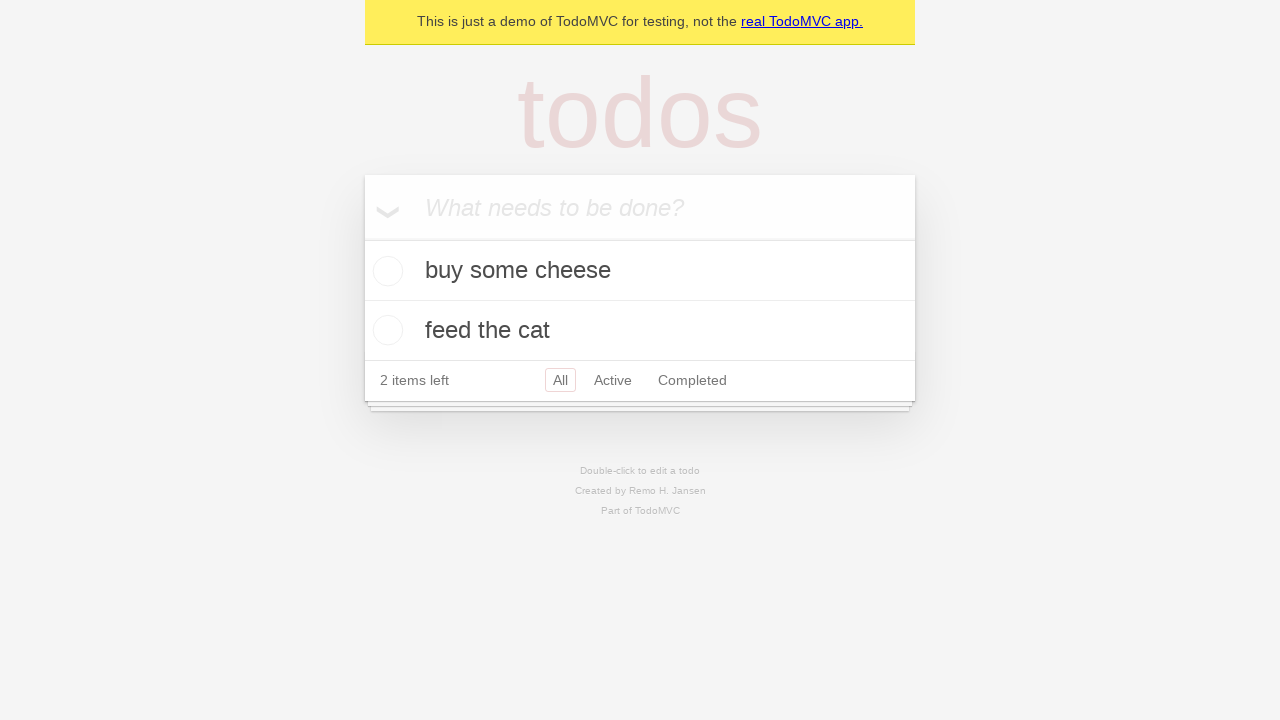

Verified that both todo items are present in localStorage
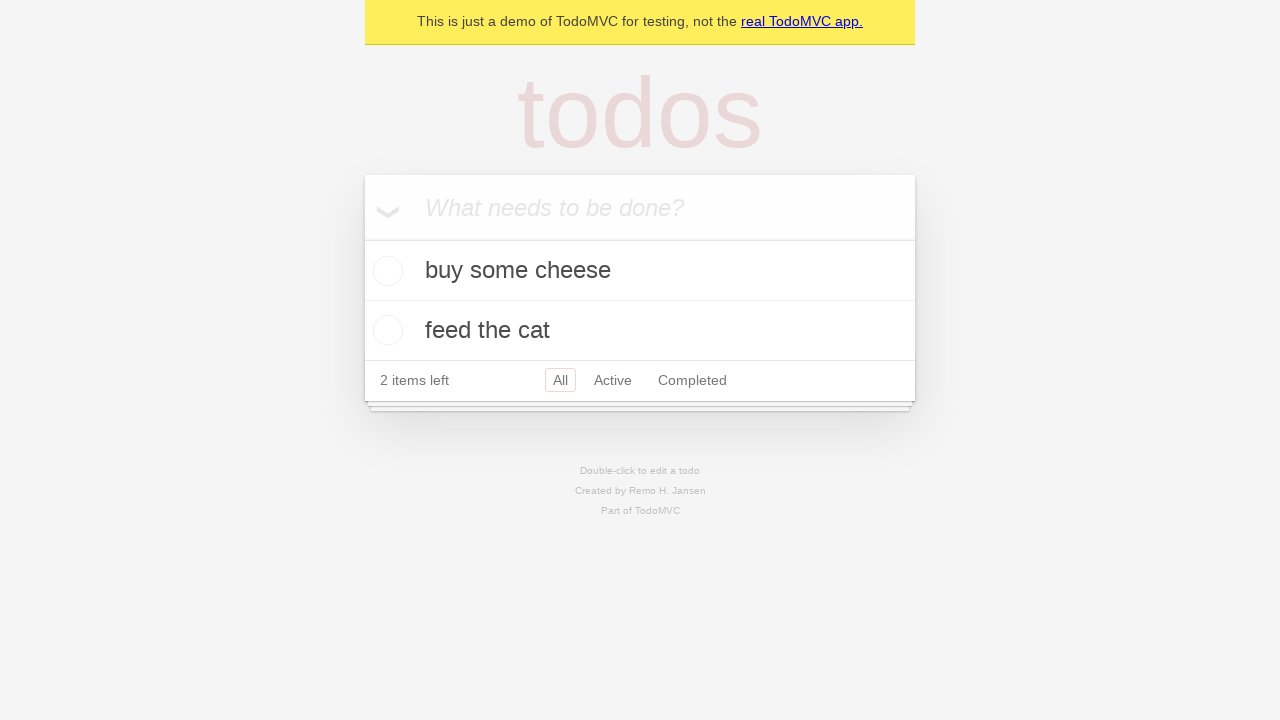

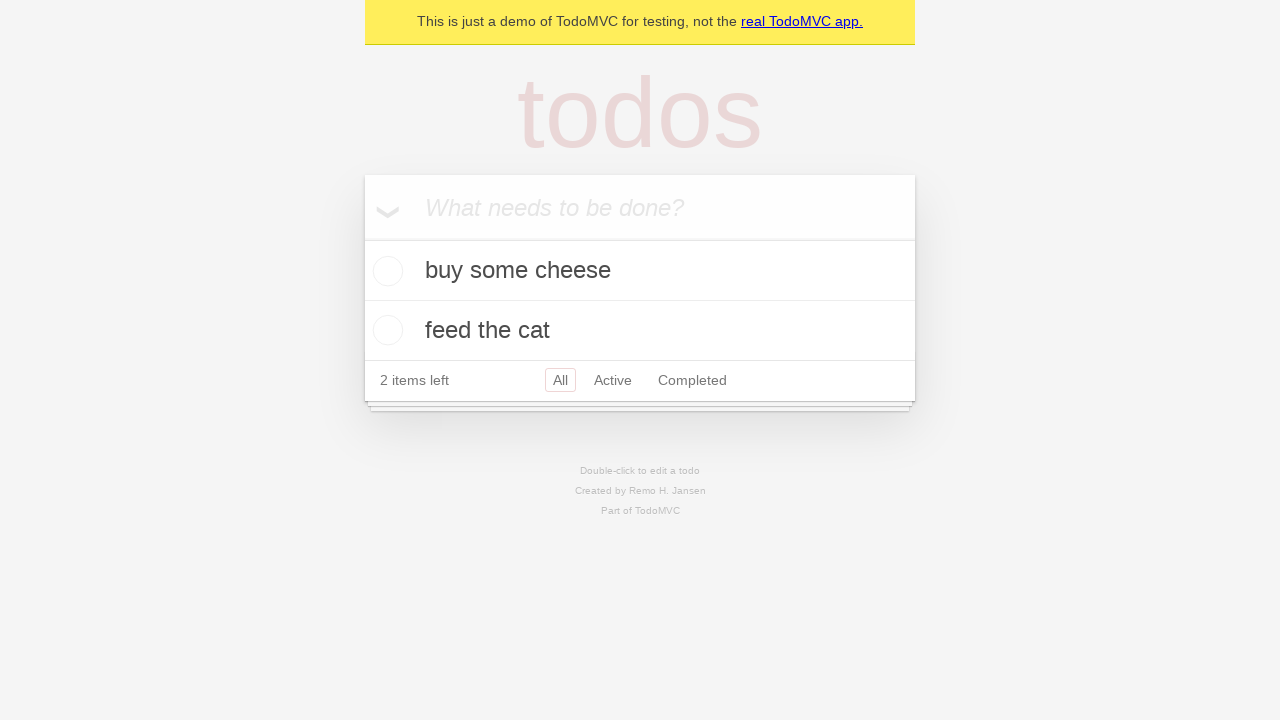